Tests dynamic loading where an element is rendered after clicking a start button and waiting for a loading bar to complete

Starting URL: http://the-internet.herokuapp.com/dynamic_loading/2

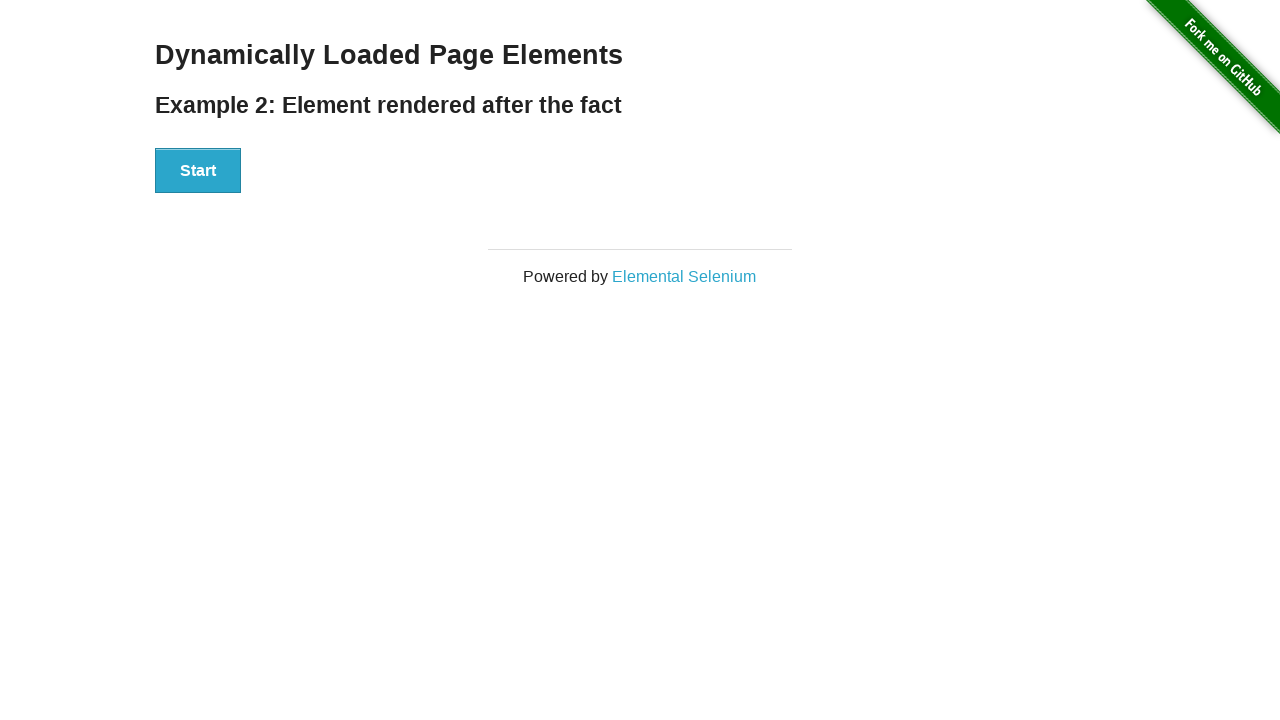

Clicked the Start button to initiate dynamic loading at (198, 171) on #start button
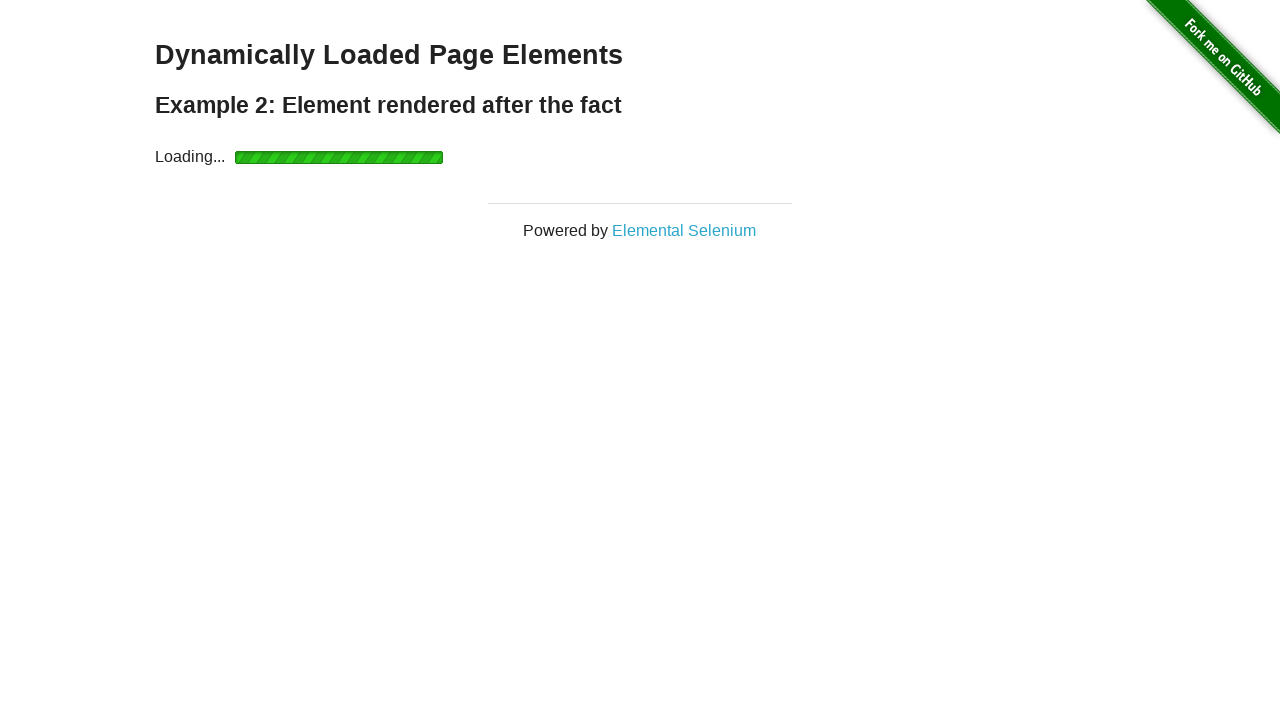

Waited for loading to complete and finish element to appear
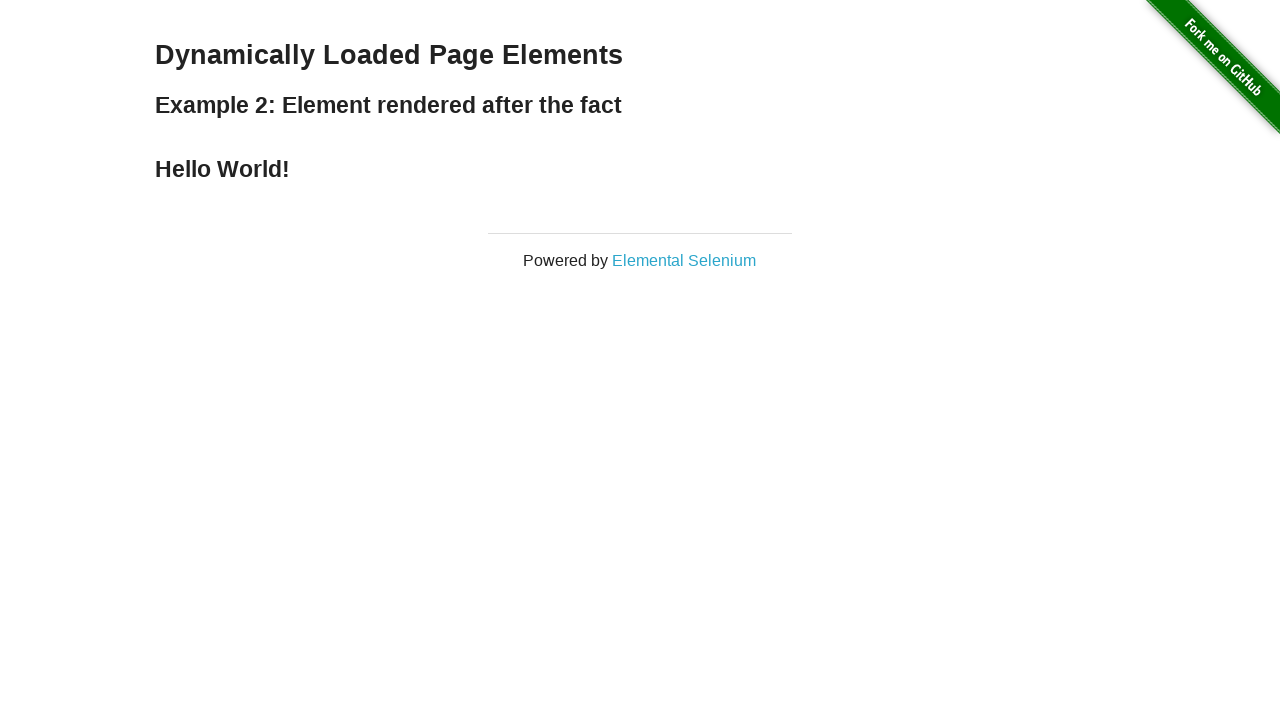

Verified finish element contains 'Hello World!' text
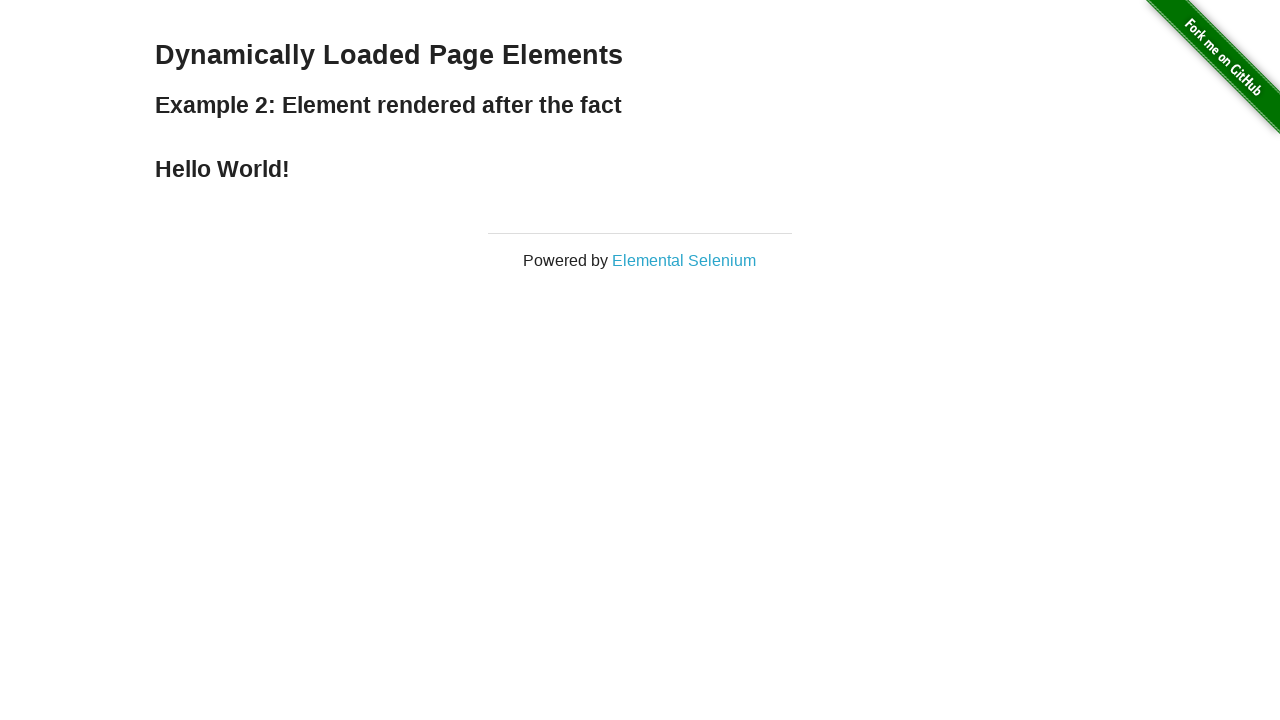

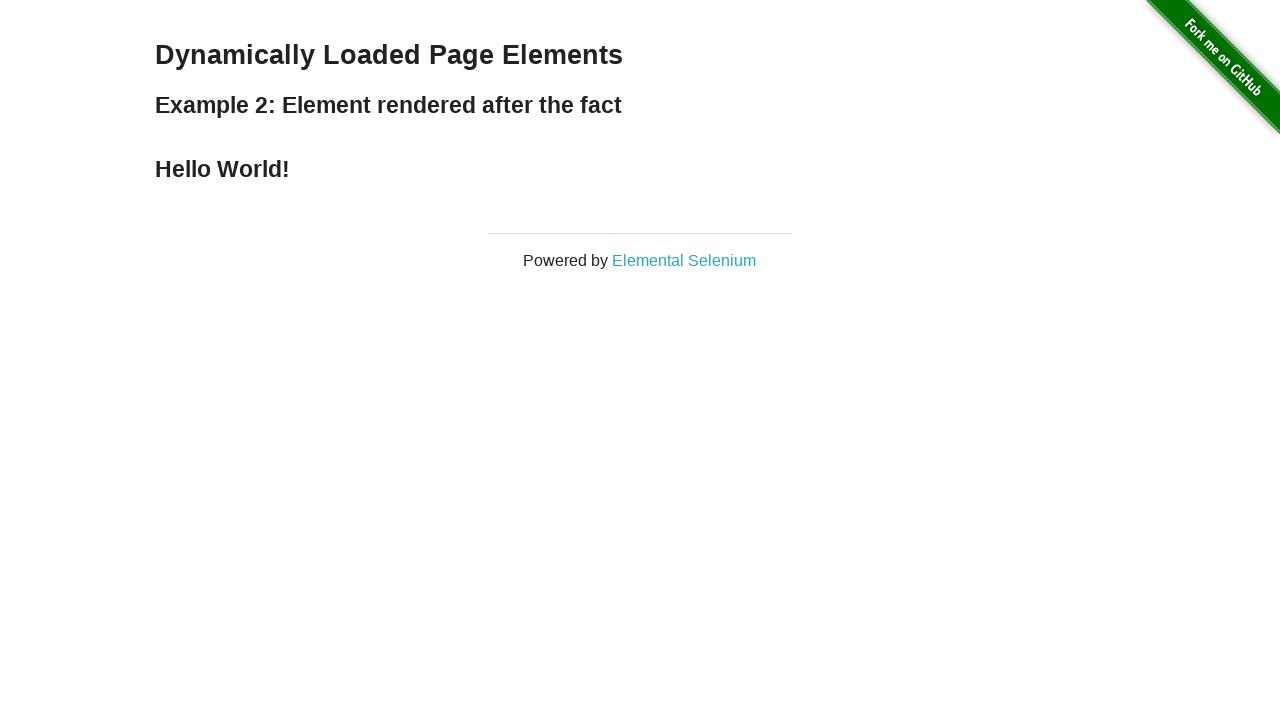